Tests form interactions on a practice automation page by clicking checkboxes, entering text in a name field, and clicking a radio button

Starting URL: https://rahulshettyacademy.com/AutomationPractice/

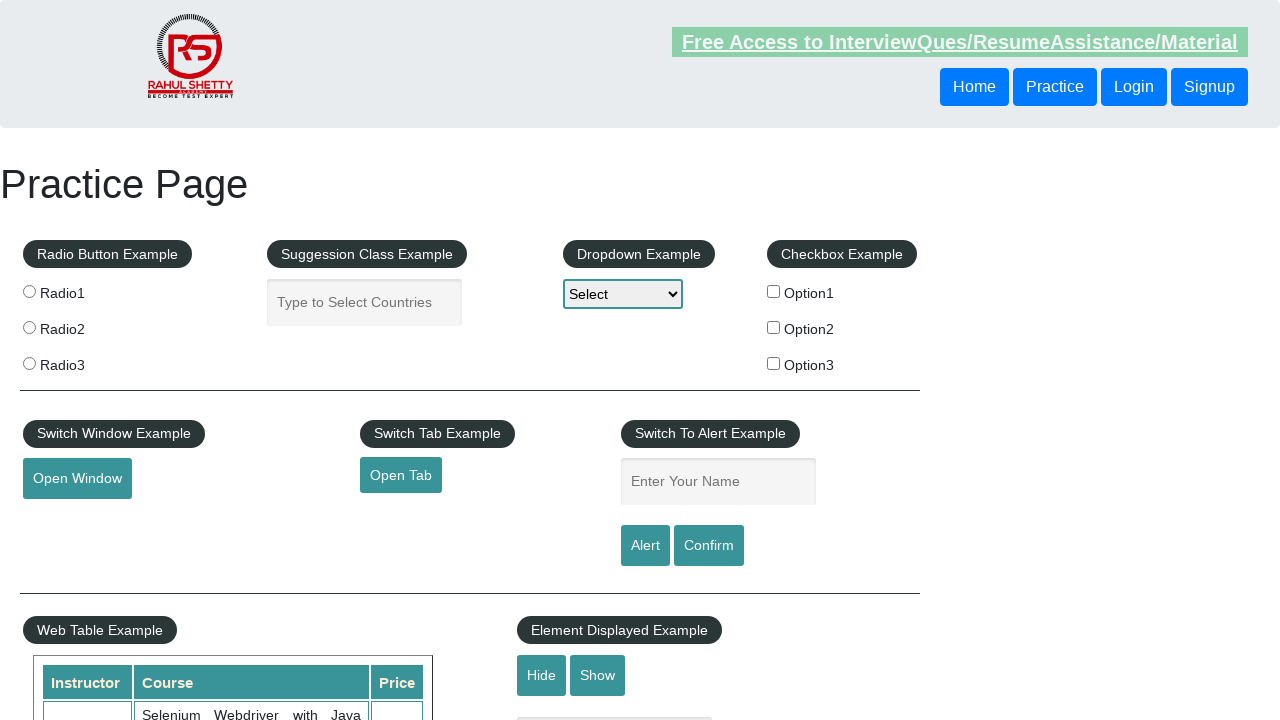

Navigated to automation practice form page
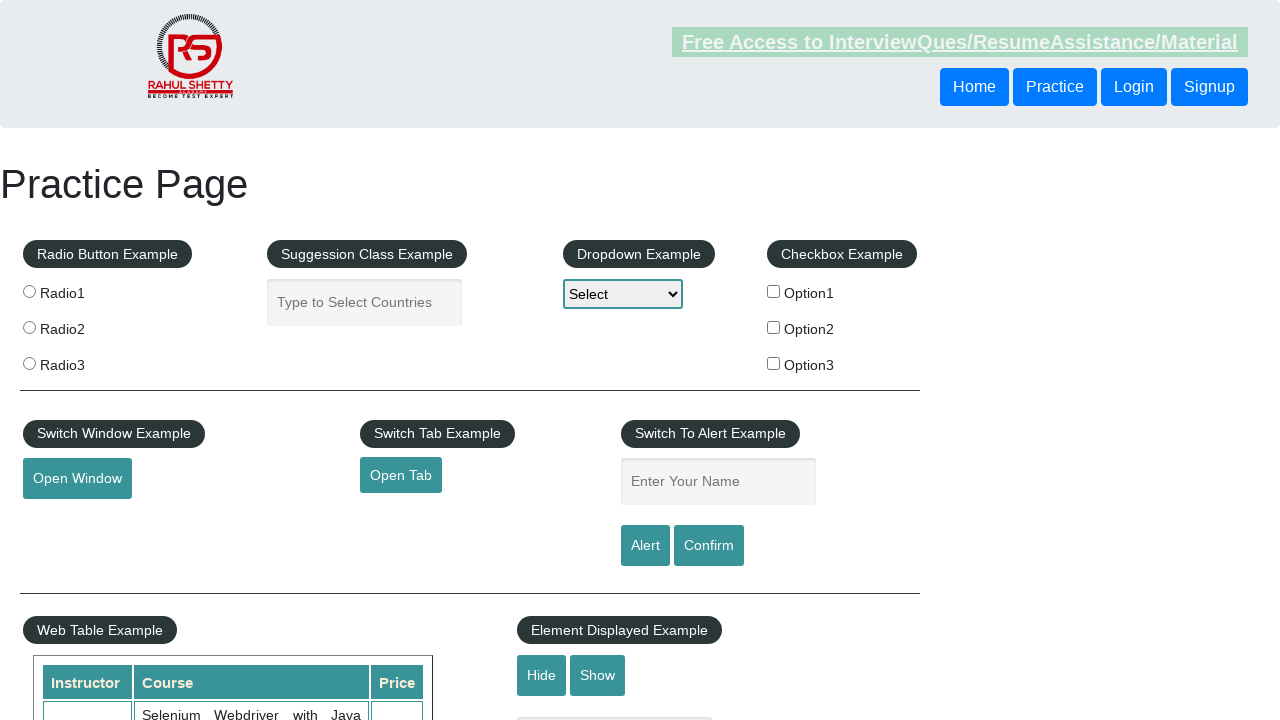

Clicked first checkbox option at (774, 291) on #checkBoxOption1
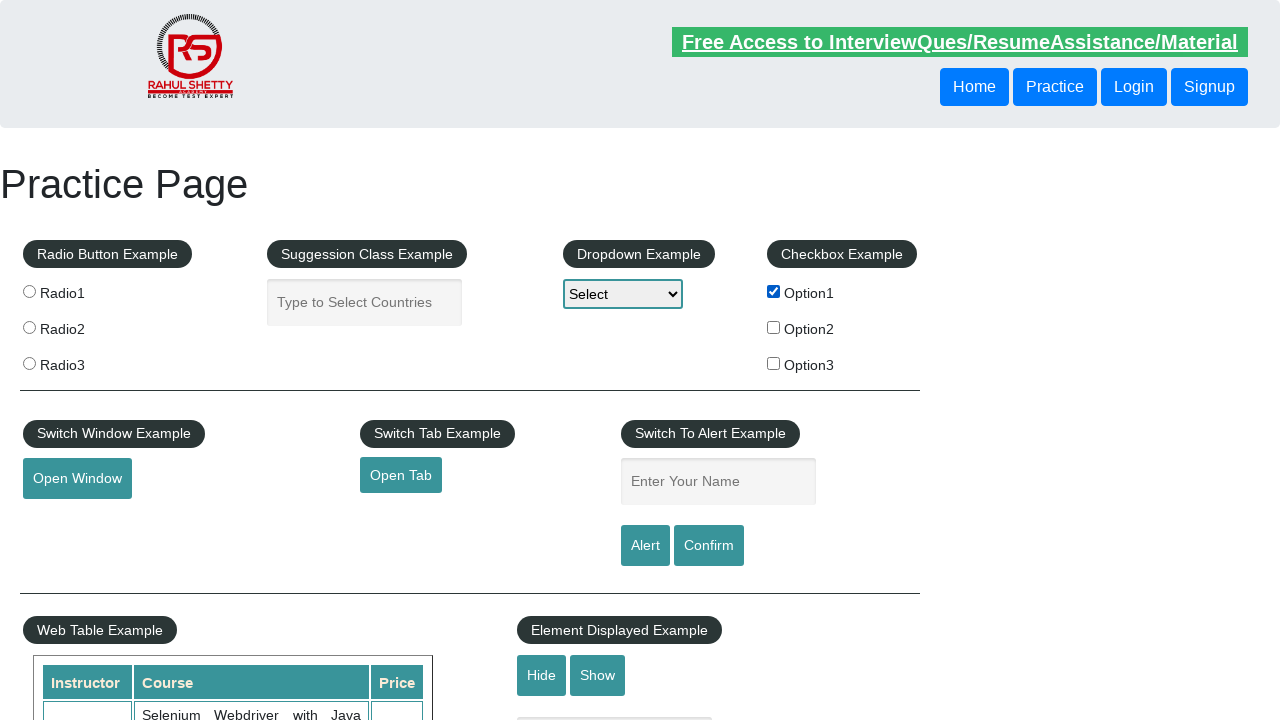

Clicked third checkbox option at (774, 363) on #checkBoxOption3
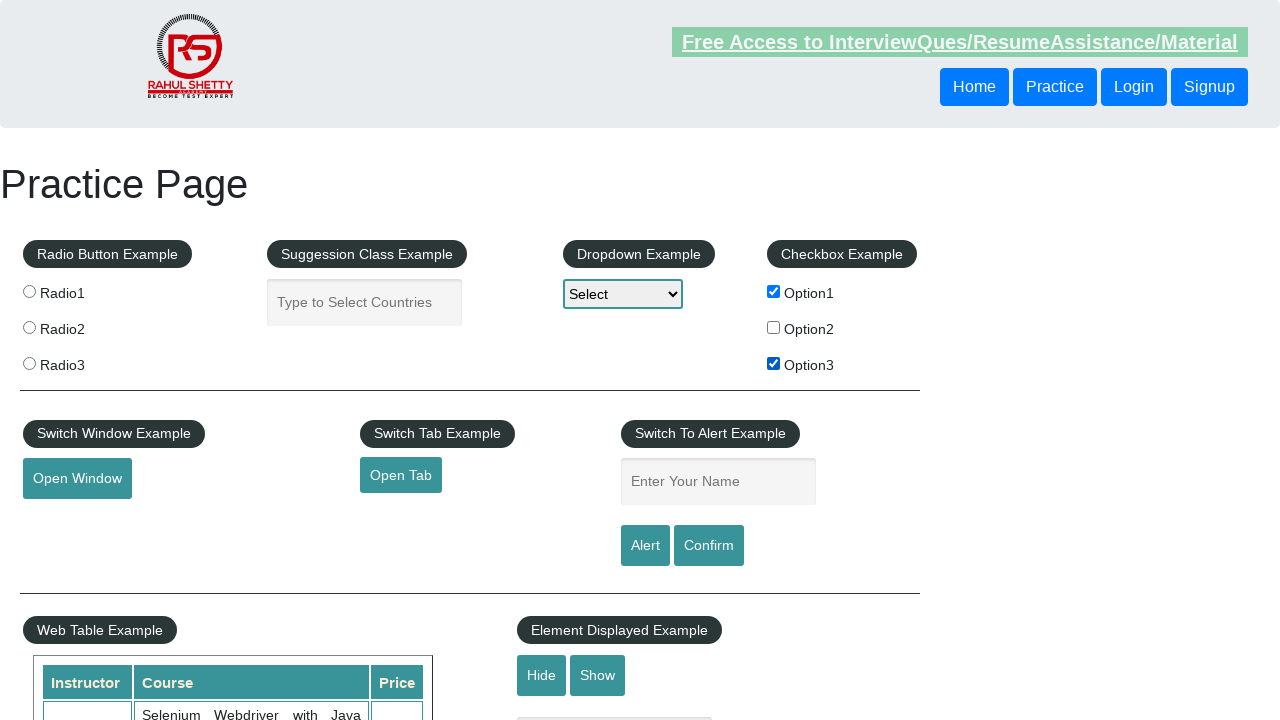

Entered 'rakesh' in the name field on input[name='enter-name']
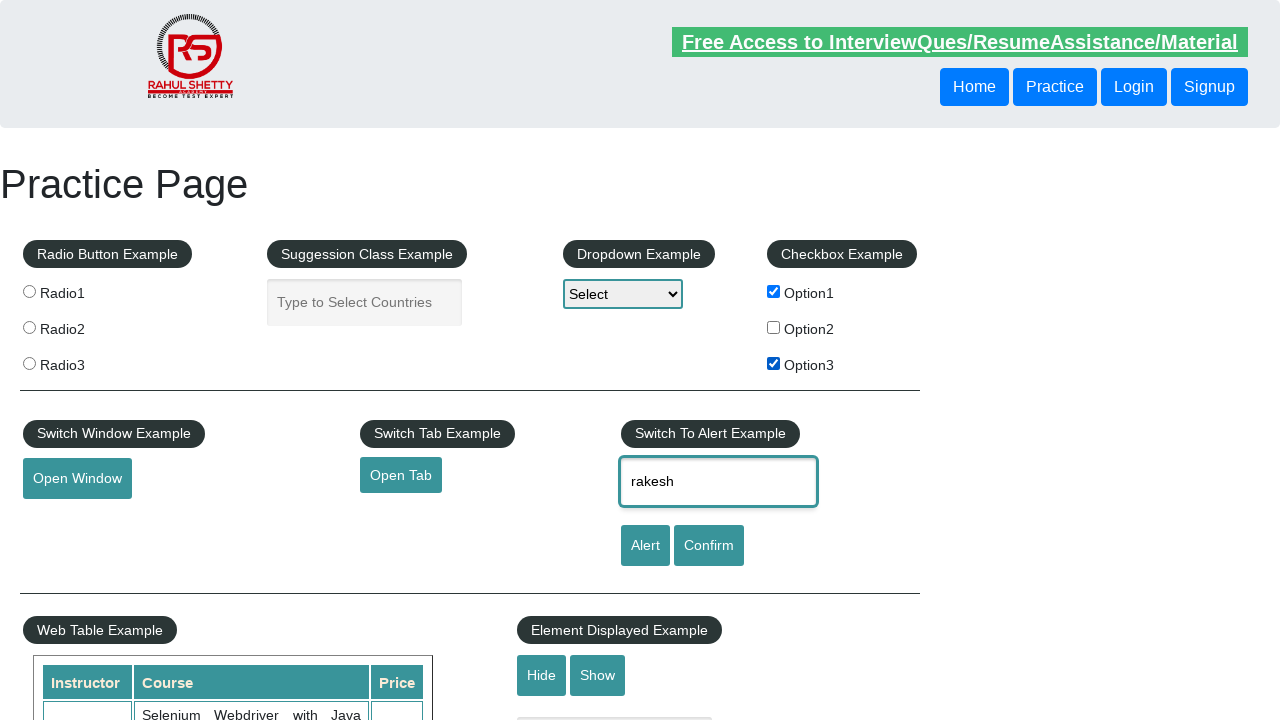

Clicked second radio button option at (29, 291) on fieldset label:nth-child(2) input[type='radio']
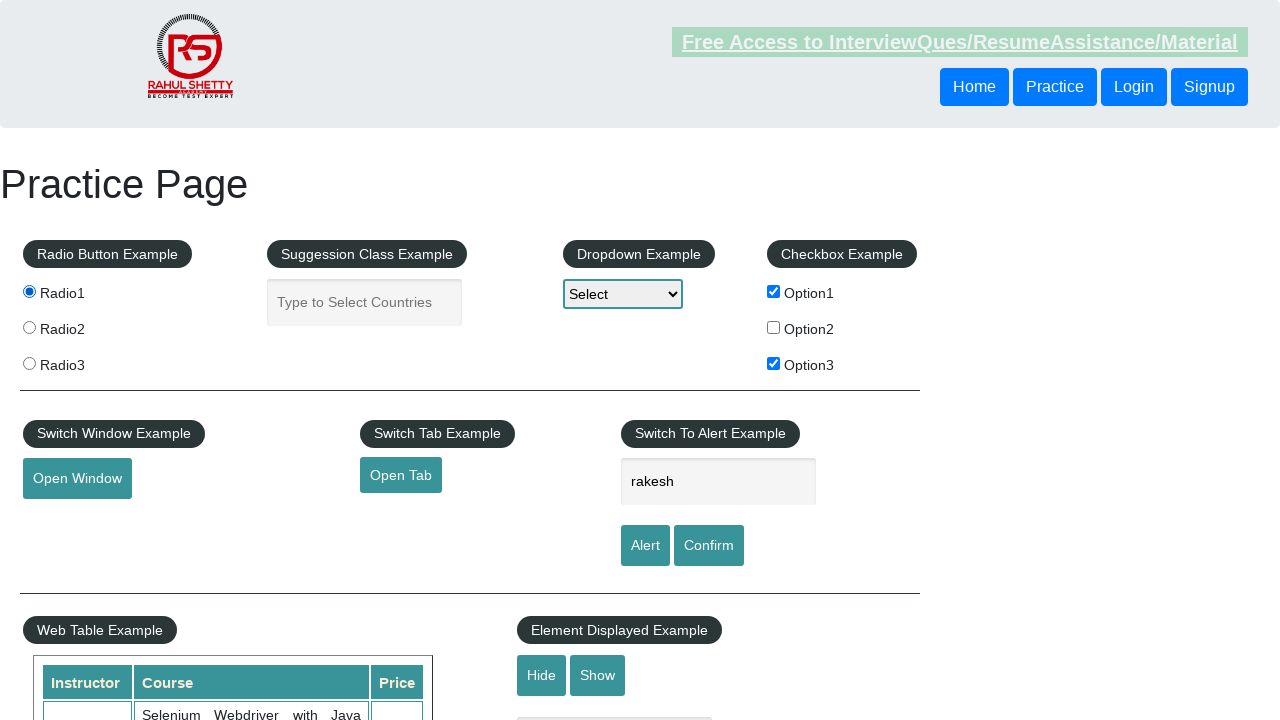

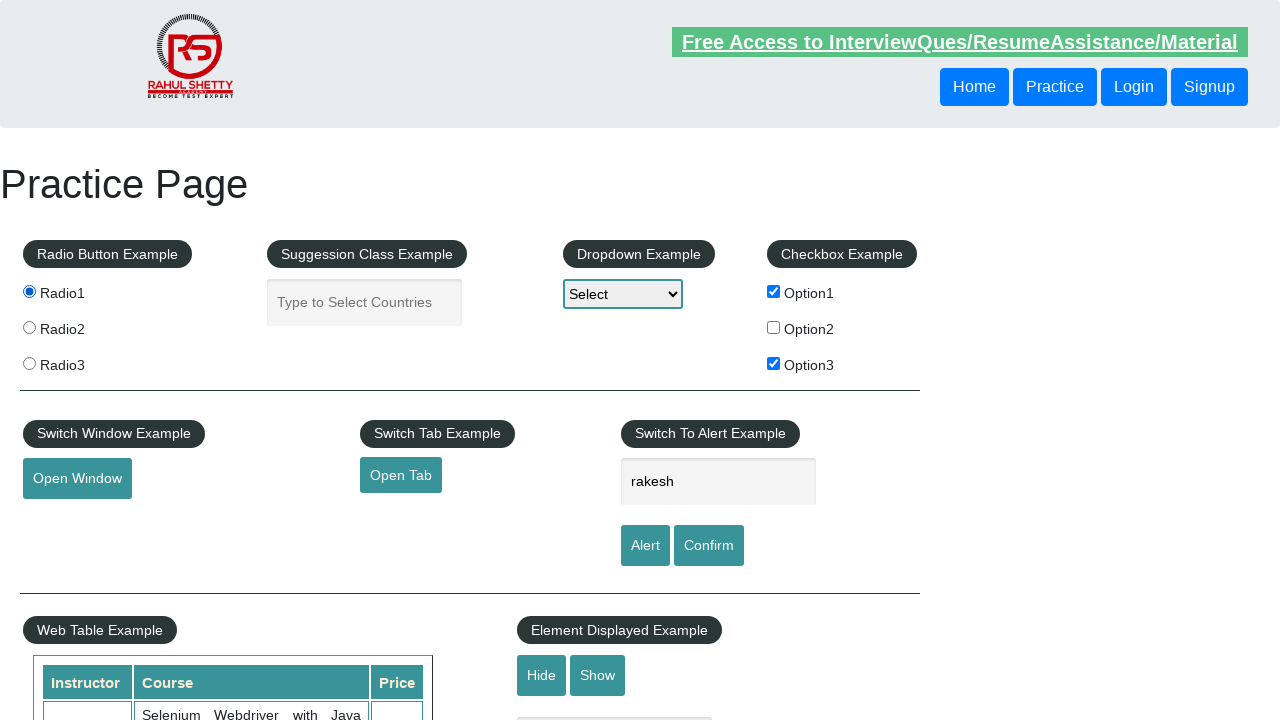